Tests jQuery UI drag and drop functionality by dragging an element from source to target within an iframe

Starting URL: https://jqueryui.com/droppable/

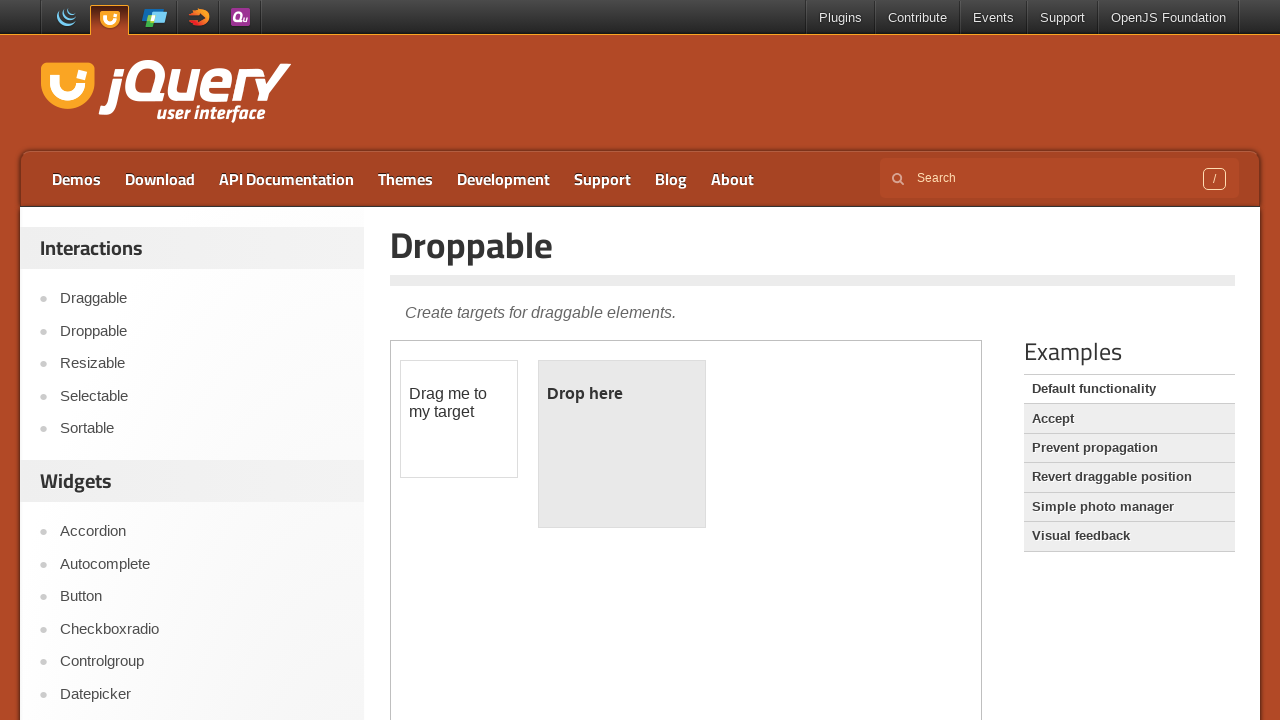

Located the demo iframe containing drag and drop elements
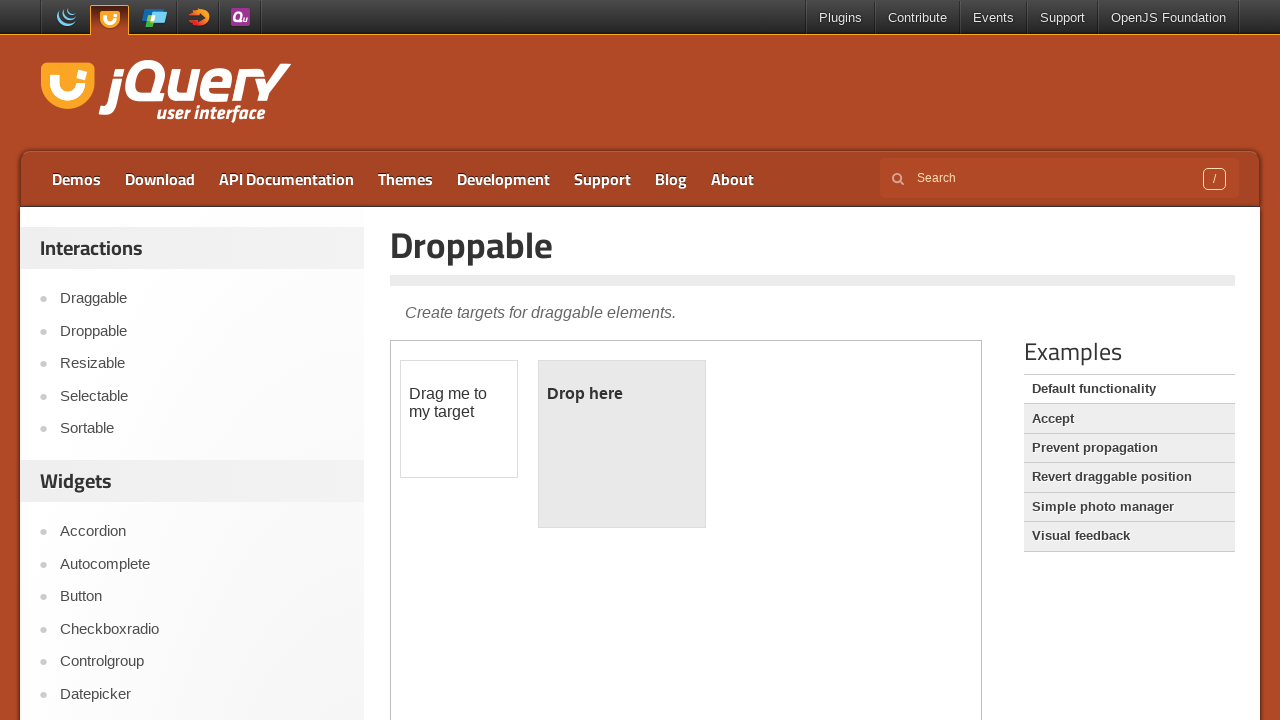

Located the draggable source element with id 'draggable'
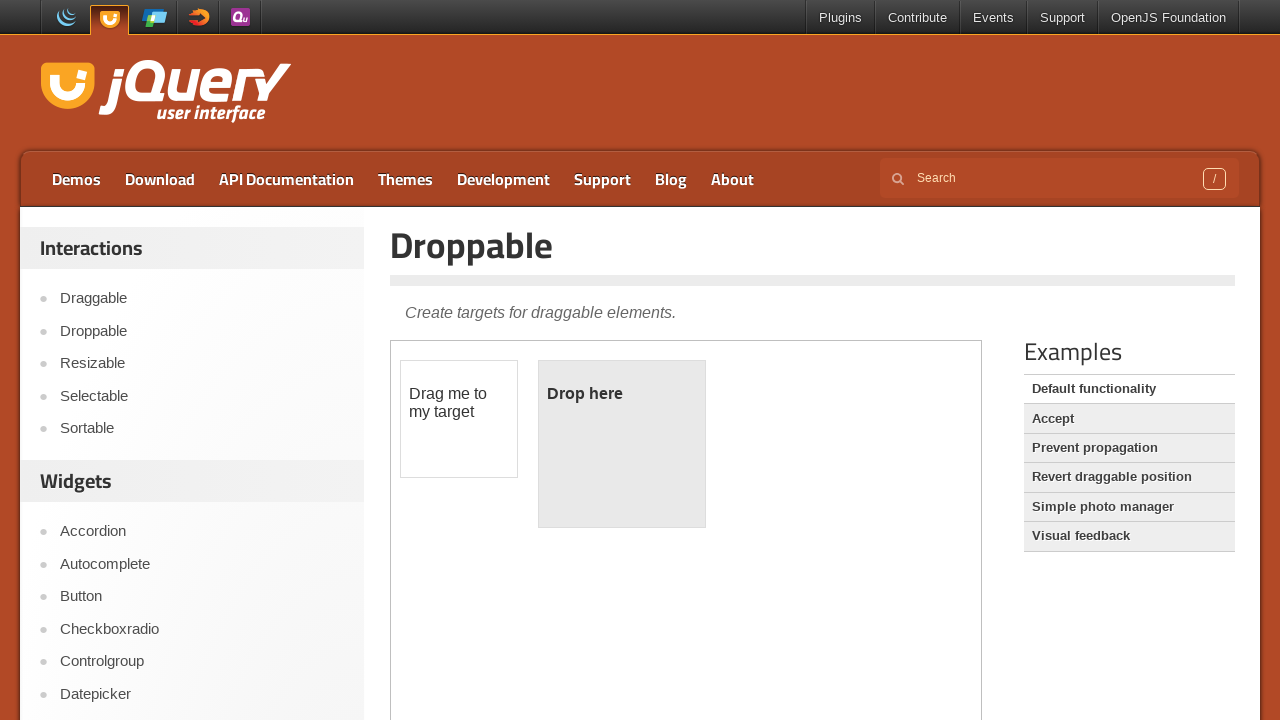

Located the droppable target element with id 'droppable'
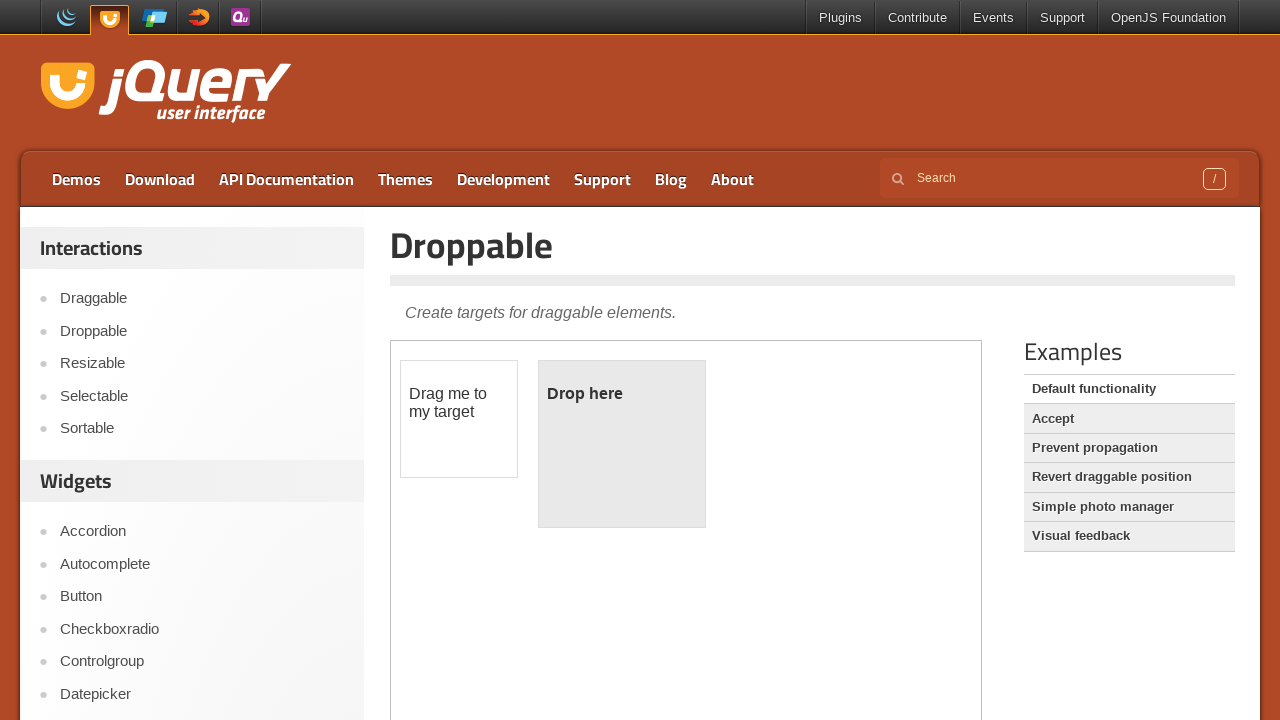

Dragged the source element to the target drop zone at (622, 444)
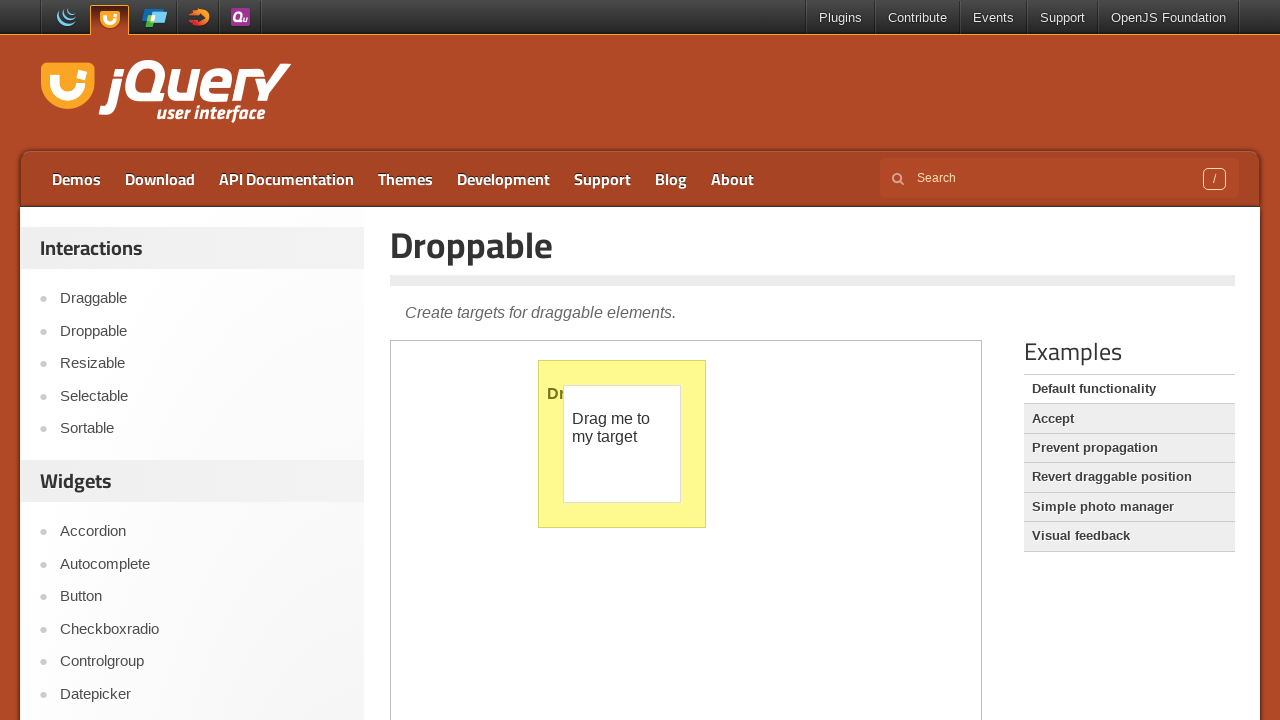

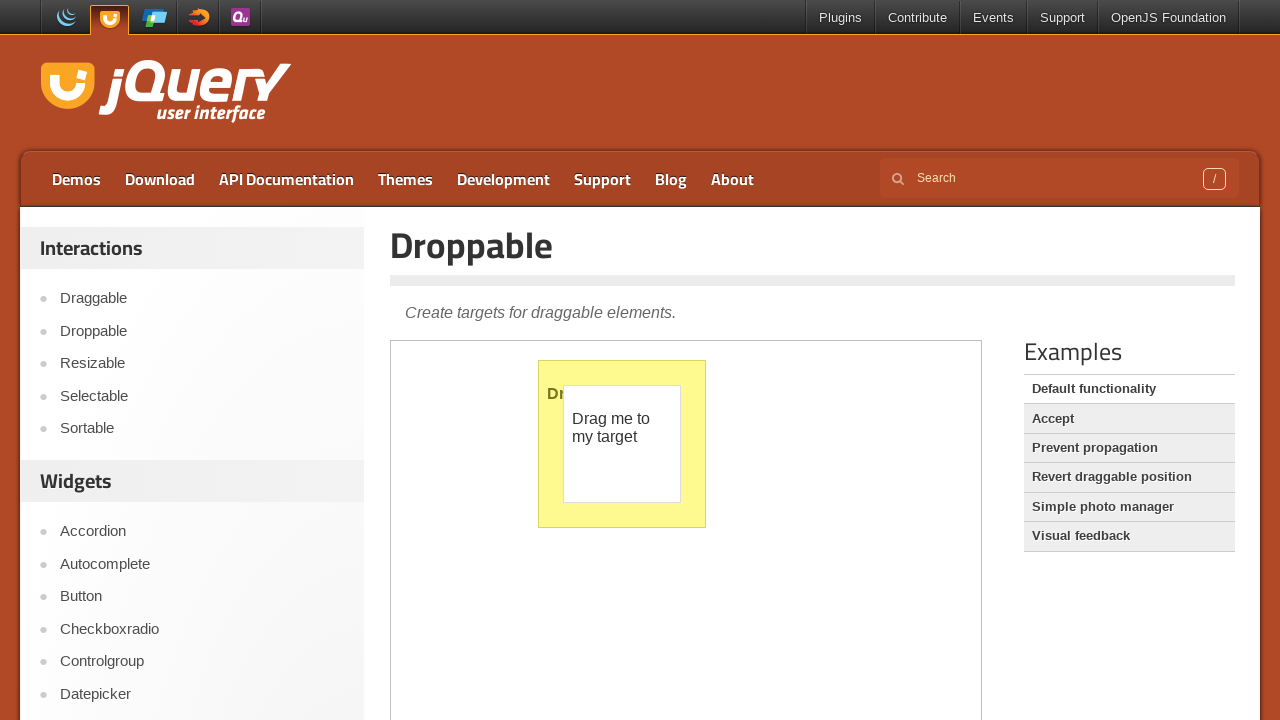